Tests the forgot password functionality by entering an email address and submitting the form, then verifying the page response

Starting URL: https://the-internet.herokuapp.com/forgot_password

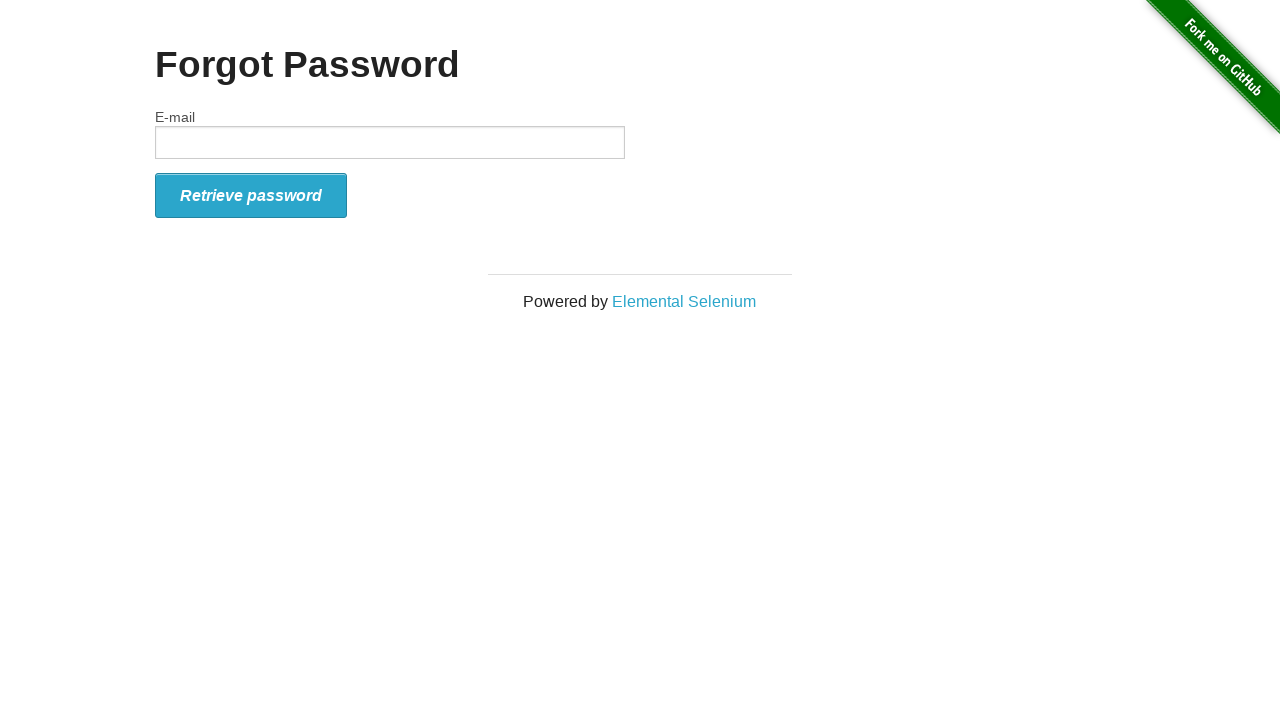

Clicked on email input field at (390, 142) on #email
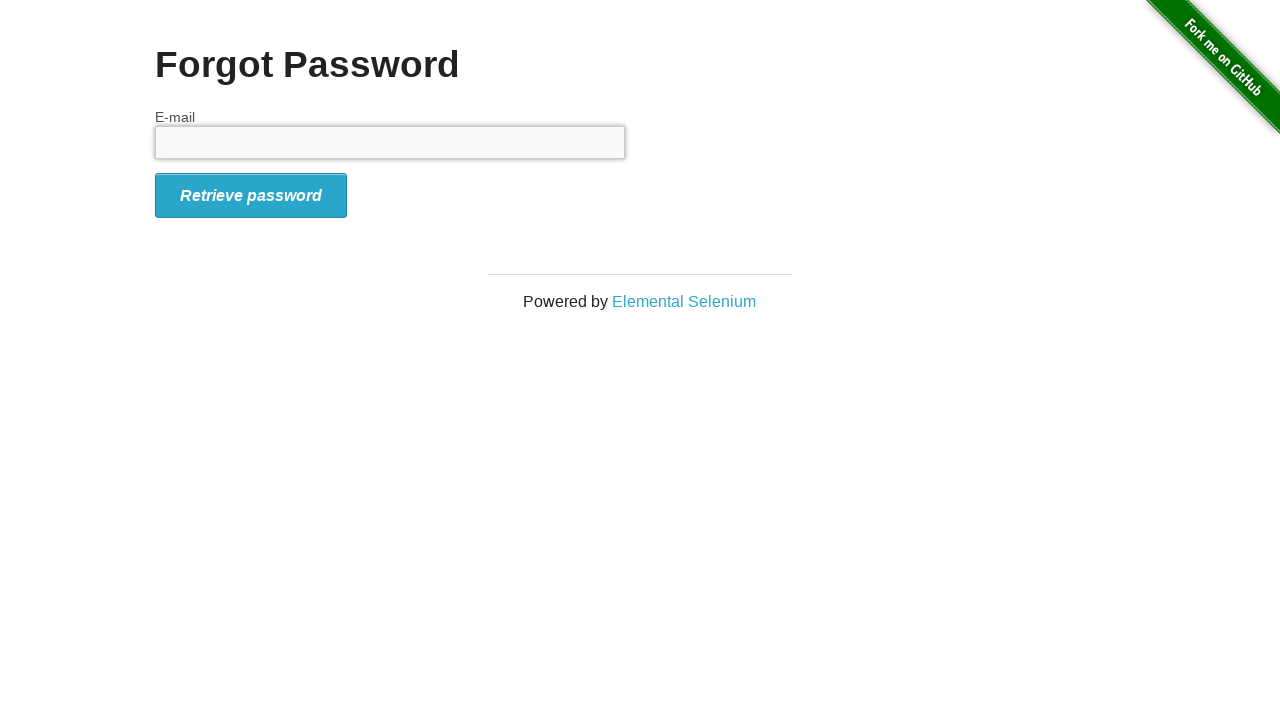

Filled email input field with 'testuser_forgot@example.com' on #email
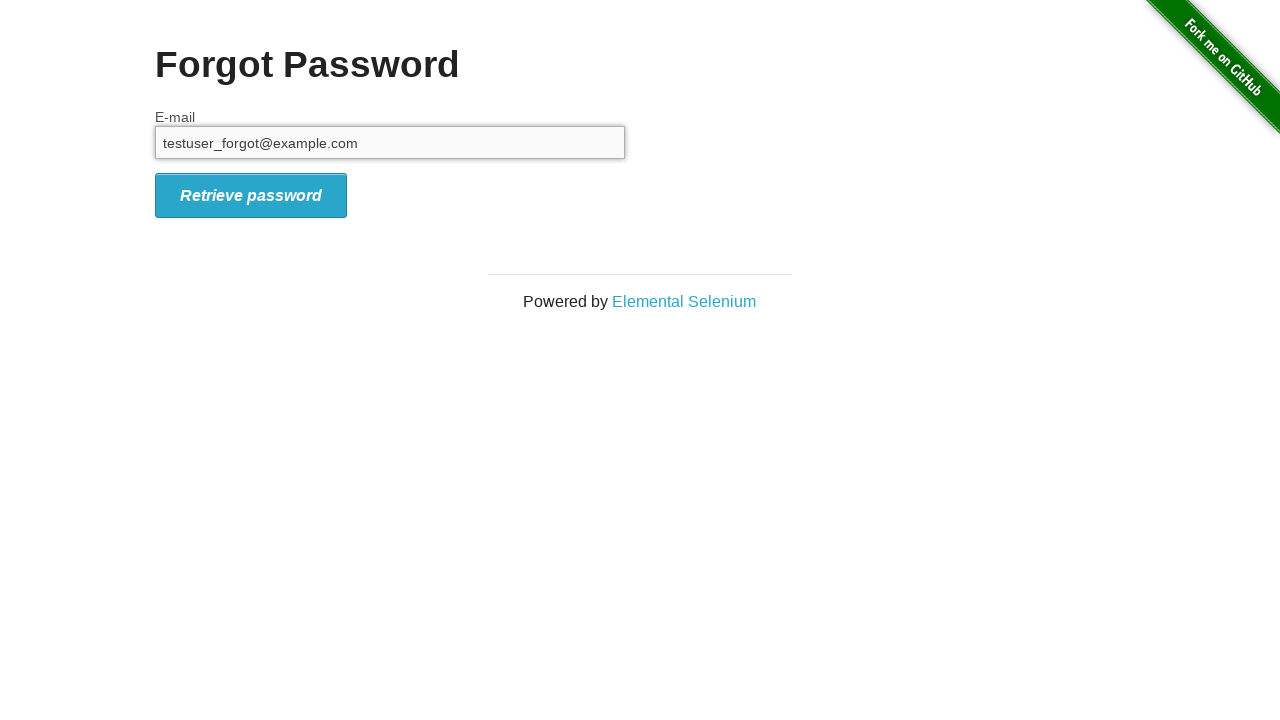

Clicked submit button to retrieve password at (251, 195) on #form_submit
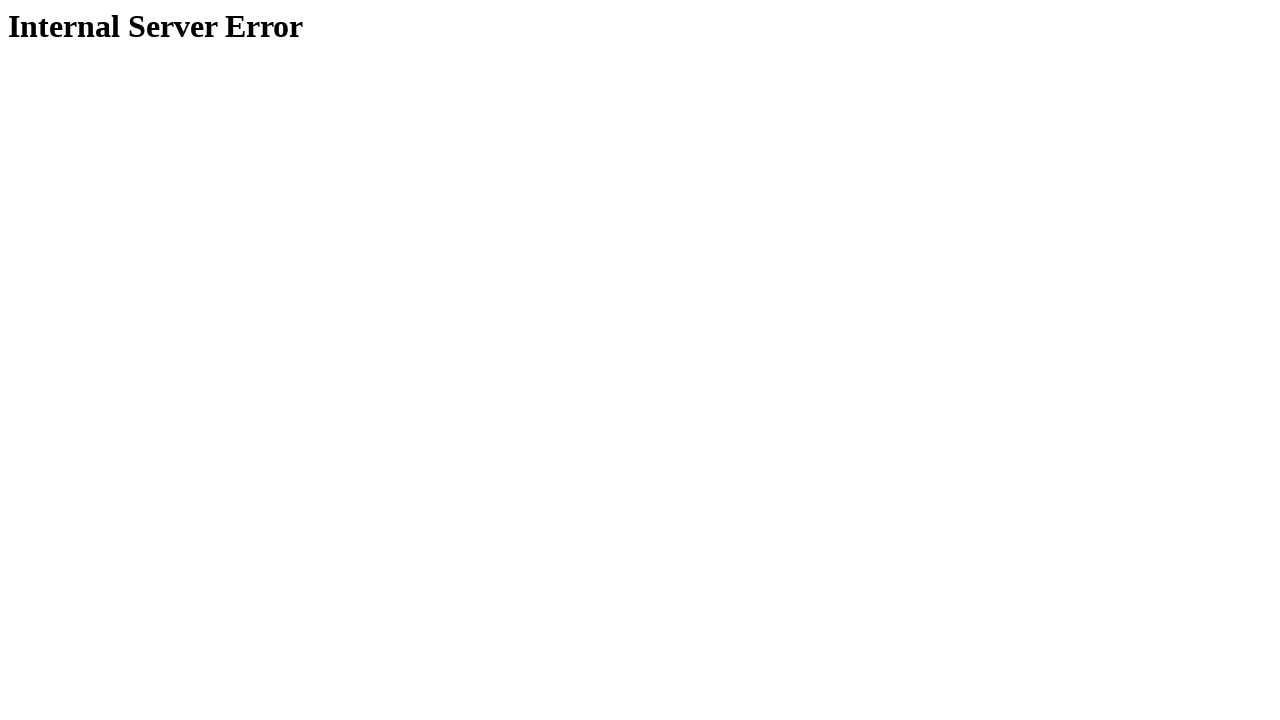

Page loaded and heading element appeared
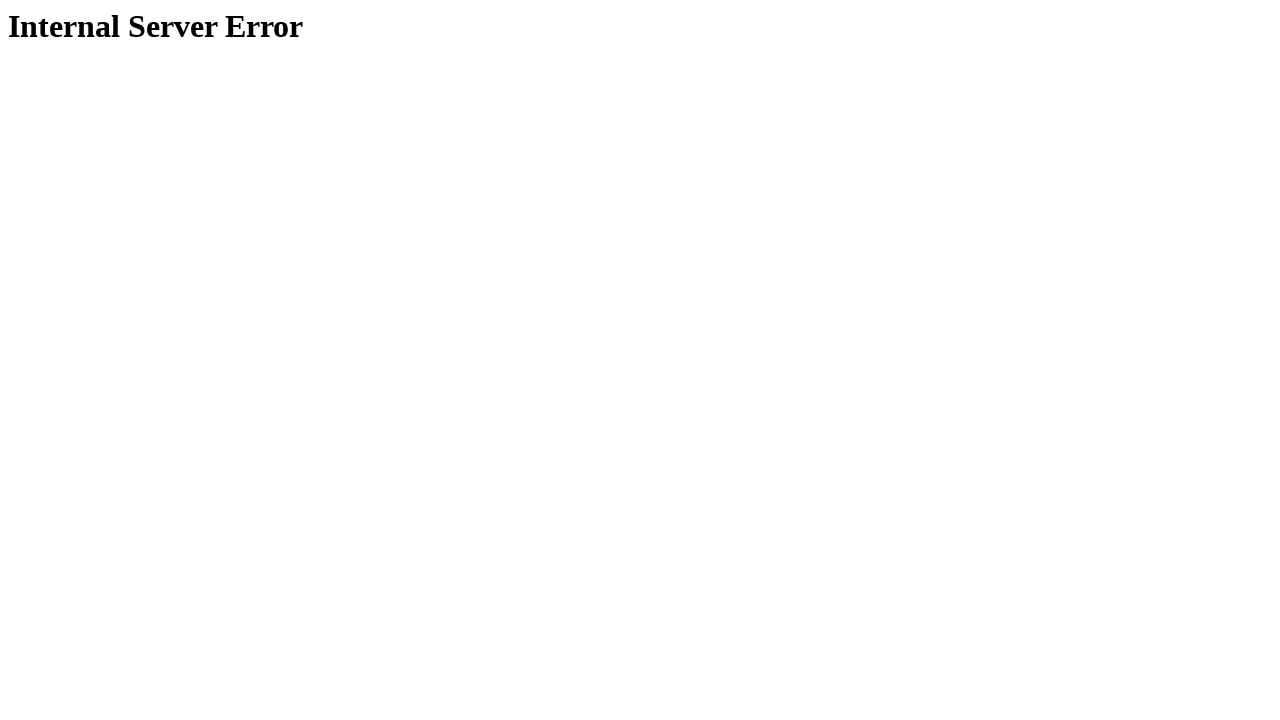

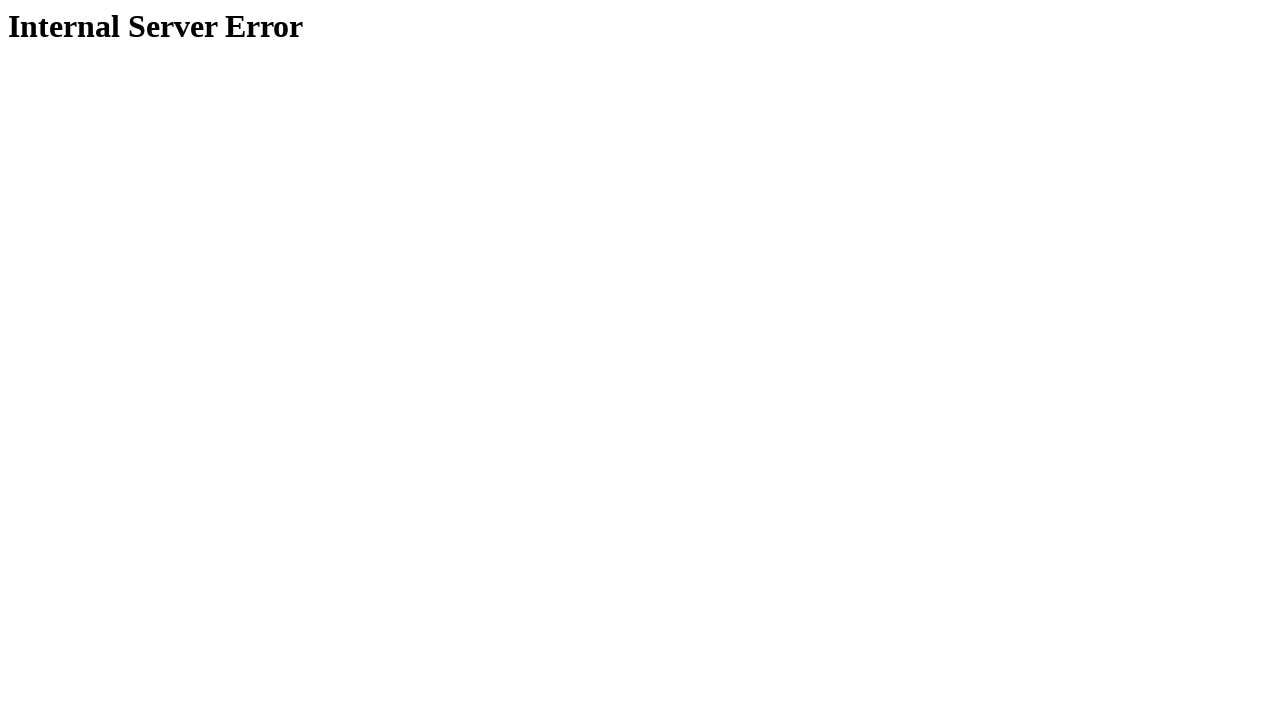